Tests mobile responsiveness by setting a mobile viewport size (375x667) and verifying the page loads correctly

Starting URL: https://www.ziprecruiter.com/

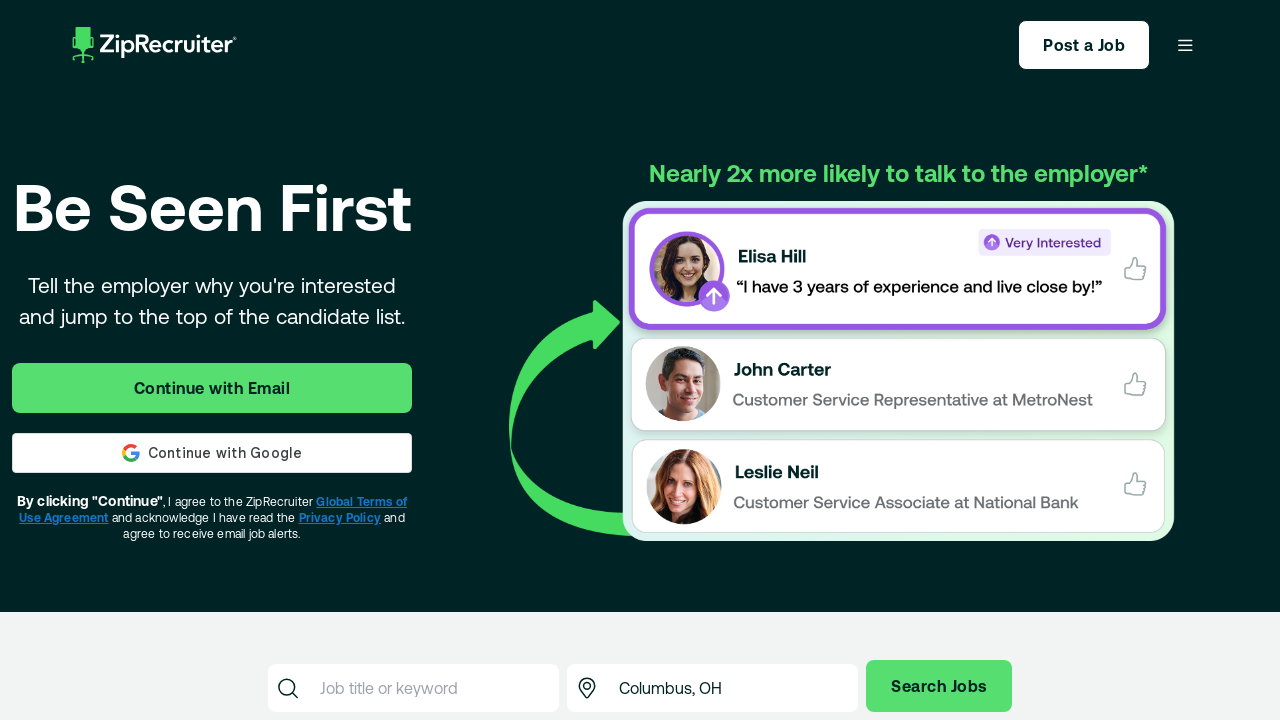

Set mobile viewport size to 375x667 (iPhone SE dimensions)
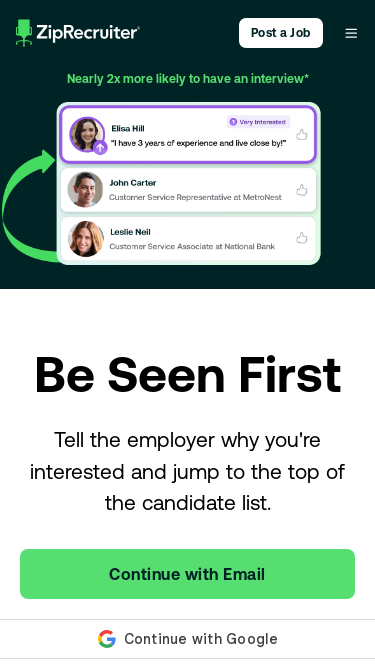

Reloaded page with mobile viewport
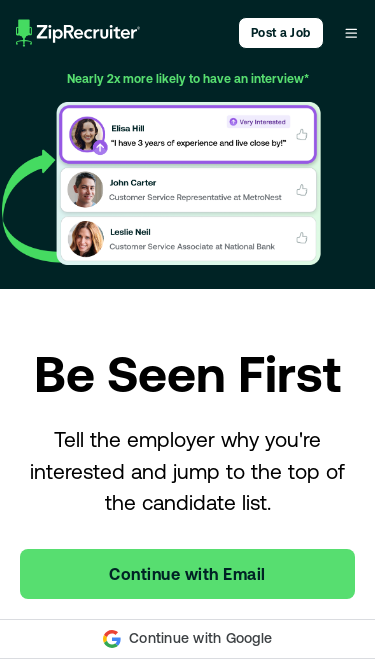

Page reached domcontentloaded state
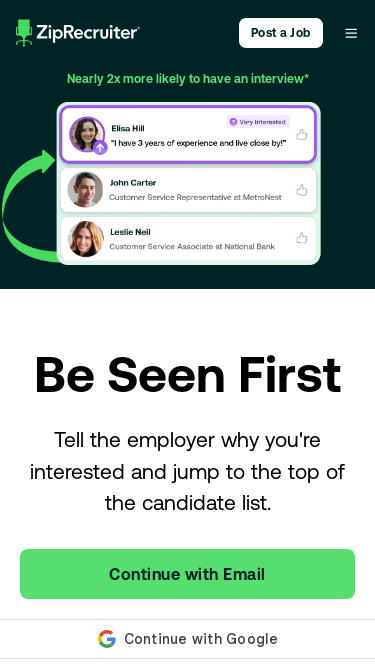

Retrieved page title: 'Job Search: Millions of US Jobs (HIRING NOW) Near You - ZipRecruiter'
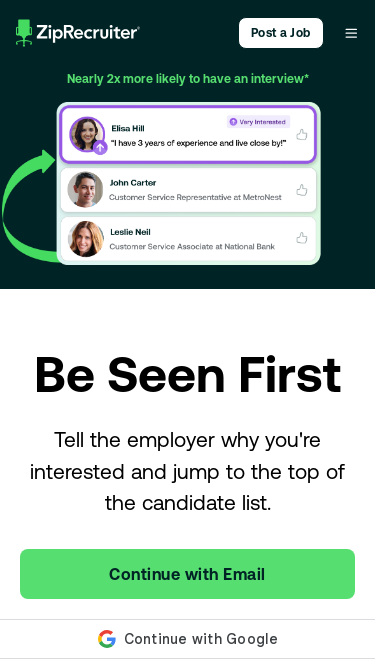

Verified page is responsive on mobile viewport (title is not None)
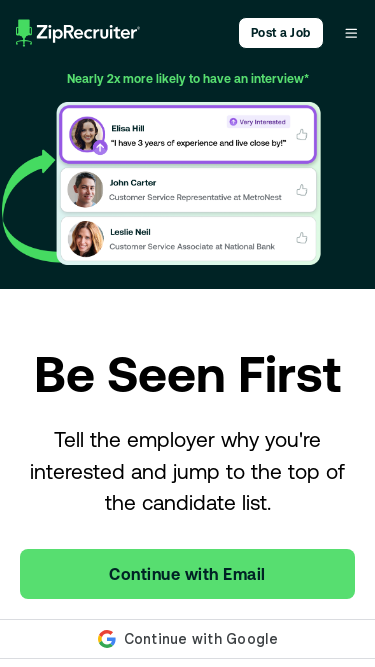

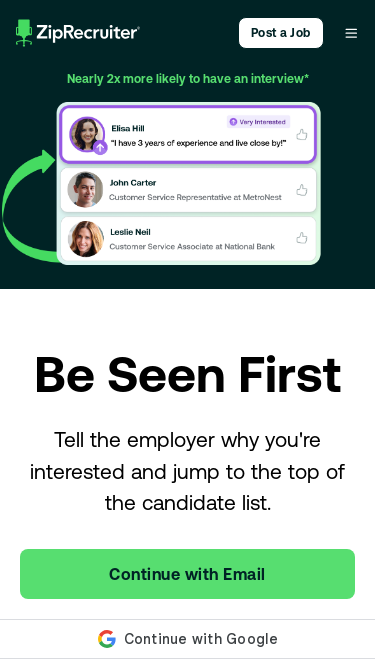